Tests the DataTables editor functionality by creating a new user record with personal information, verifying it was added, then deleting the record and confirming deletion.

Starting URL: https://editor.datatables.net/

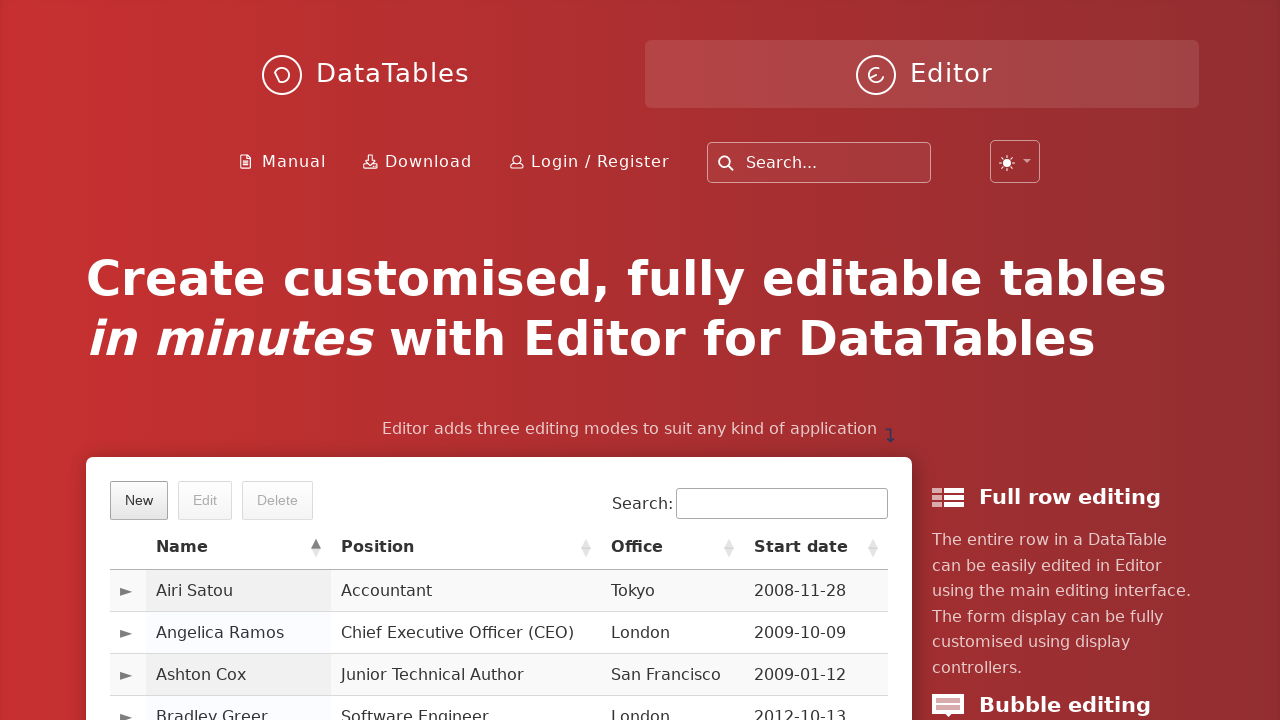

Clicked the 'New' button to create a new record at (139, 500) on xpath=//*[@class='dt-button buttons-create']
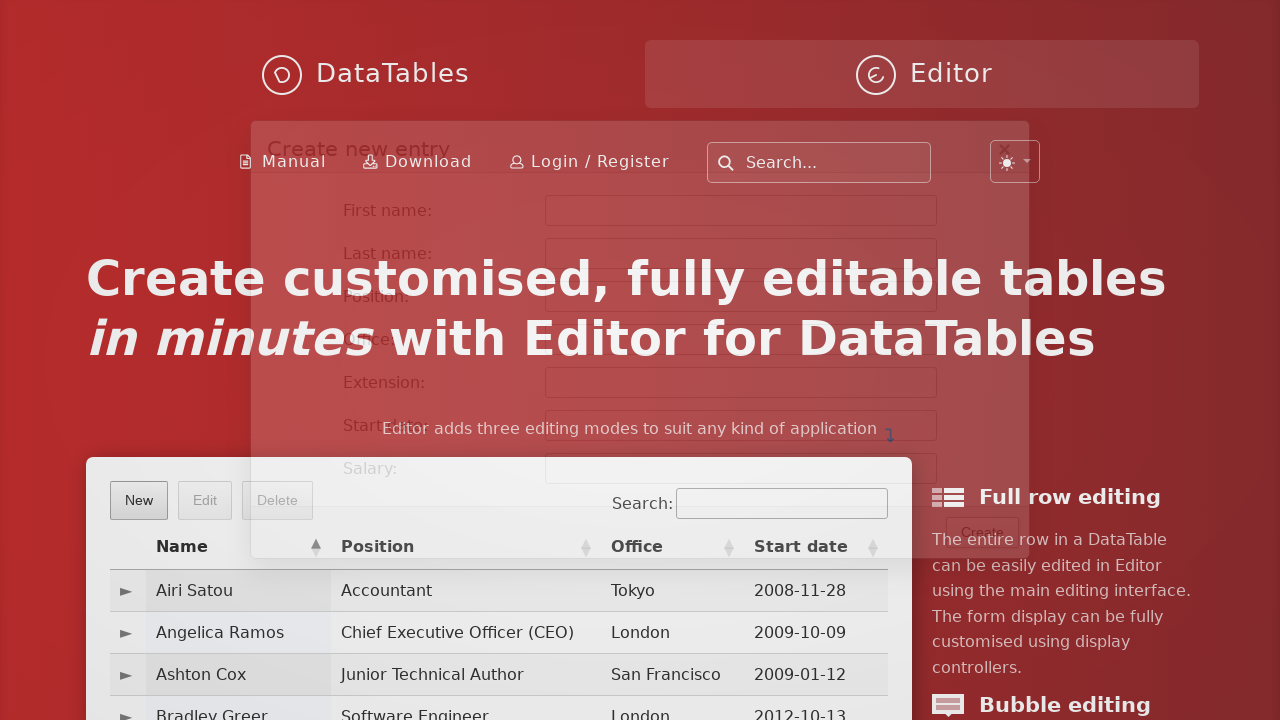

Filled first name field with 'Ahmet' on #DTE_Field_first_name
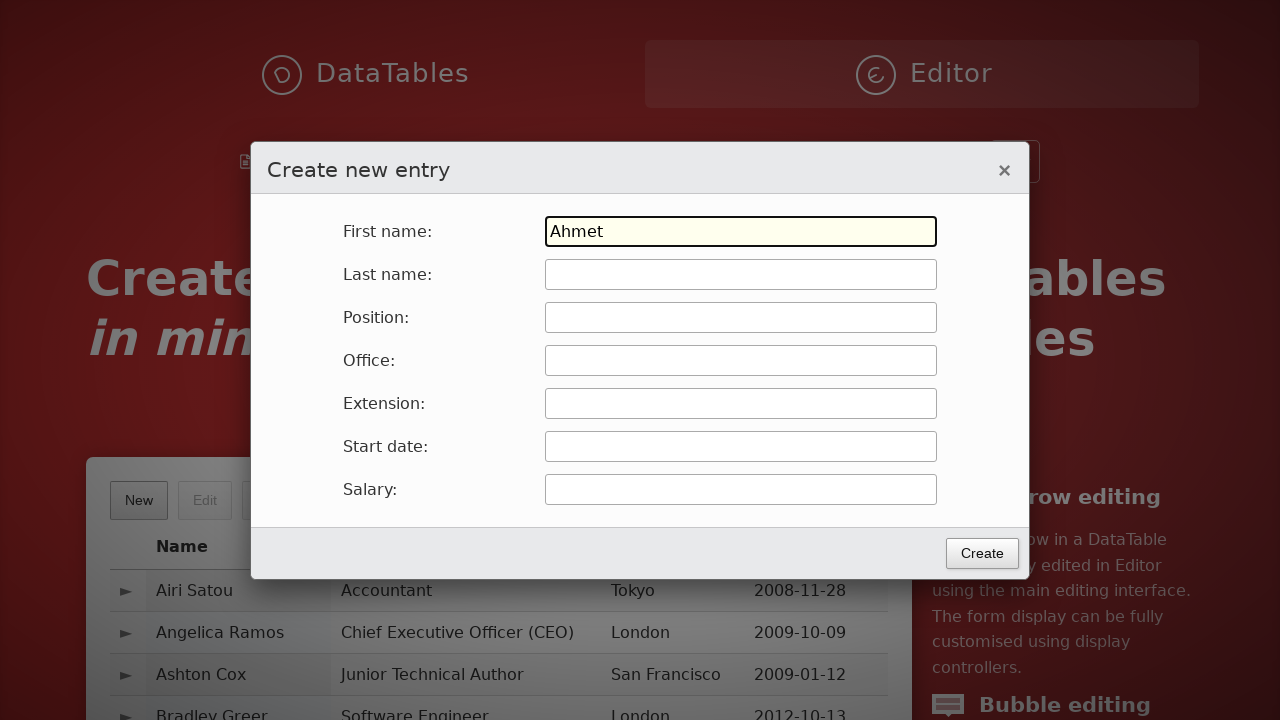

Filled last name field with 'Ates' on #DTE_Field_last_name
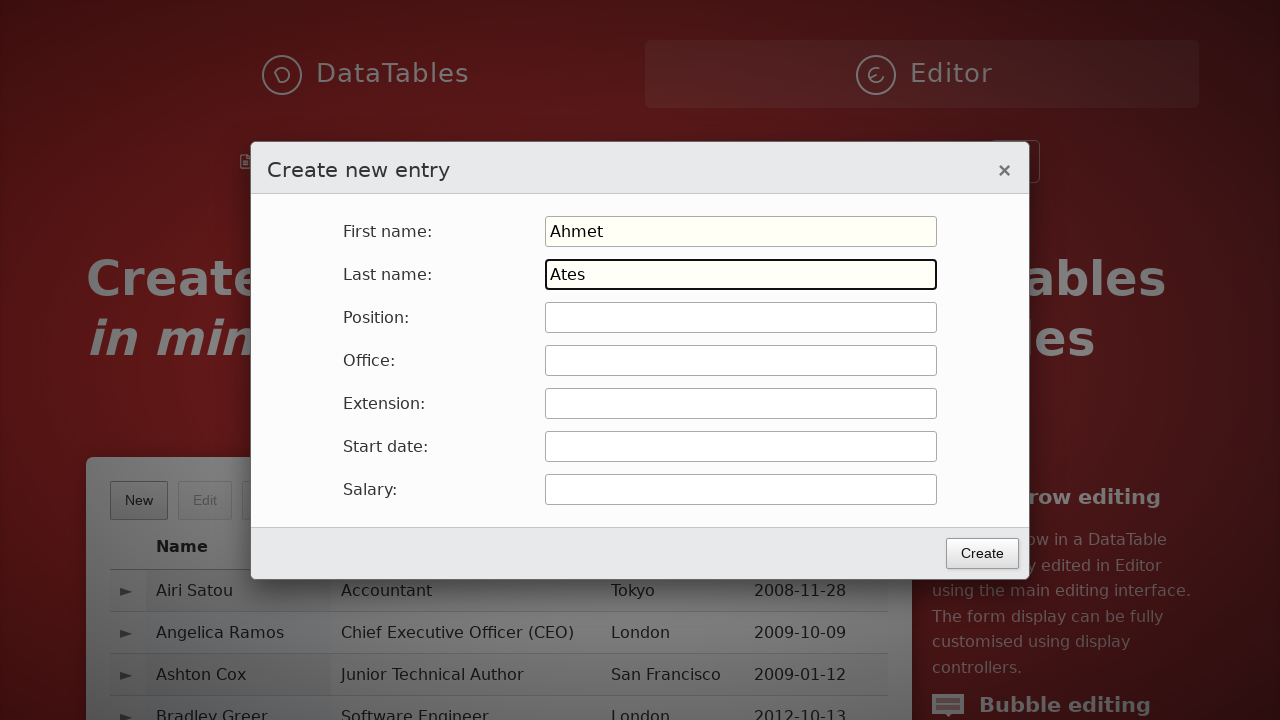

Filled position field with 'QA Engineer' on #DTE_Field_position
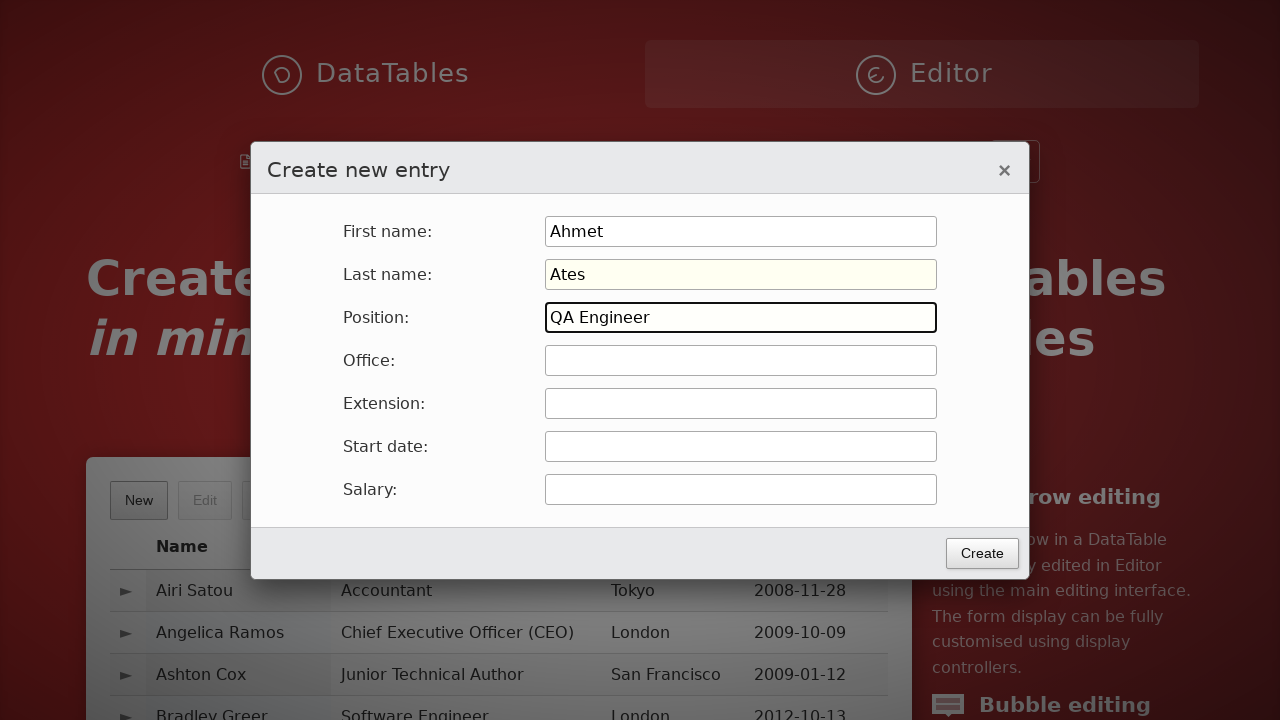

Filled office field with 'Izmir' on #DTE_Field_office
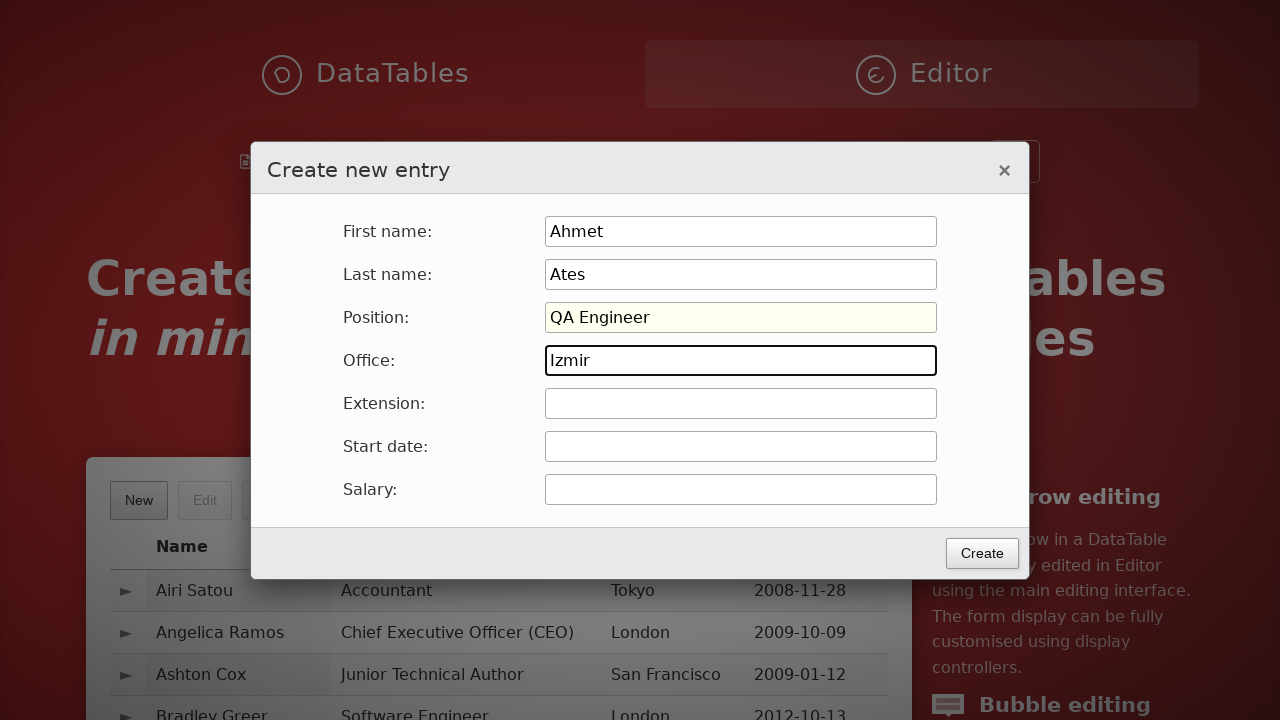

Filled extension field with '4' on #DTE_Field_extn
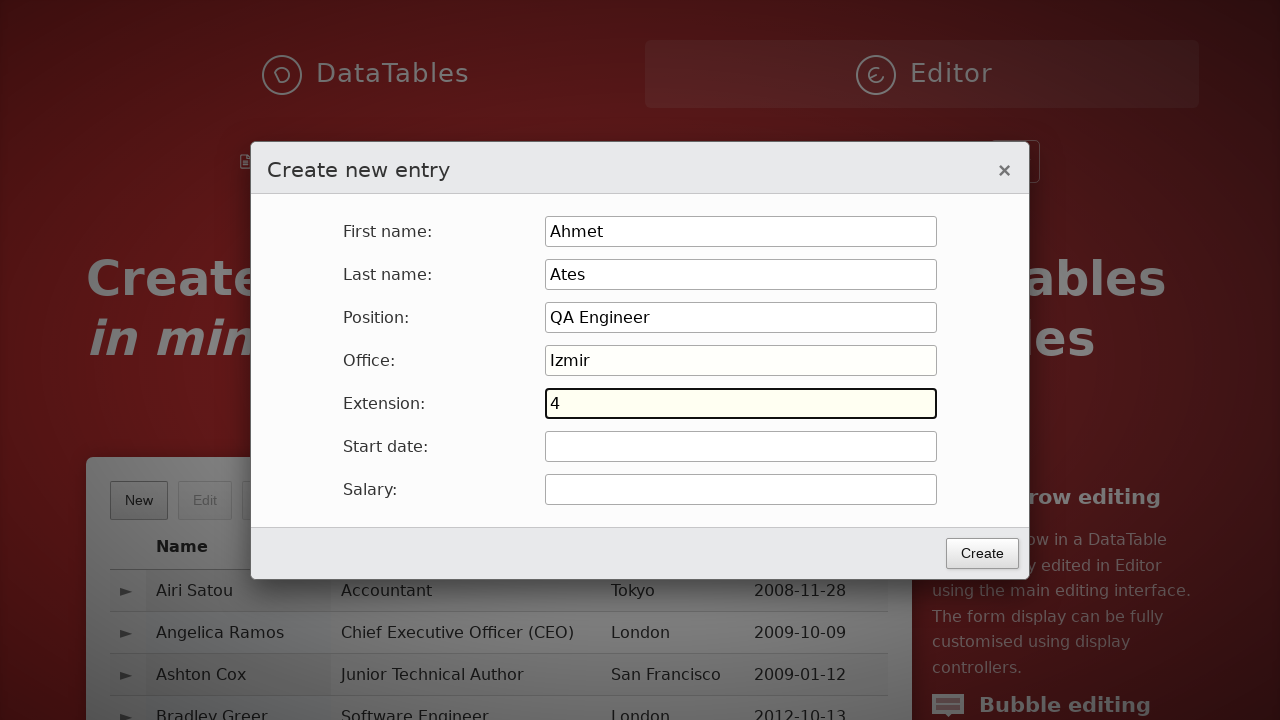

Filled start date field with '2022-12-29' on #DTE_Field_start_date
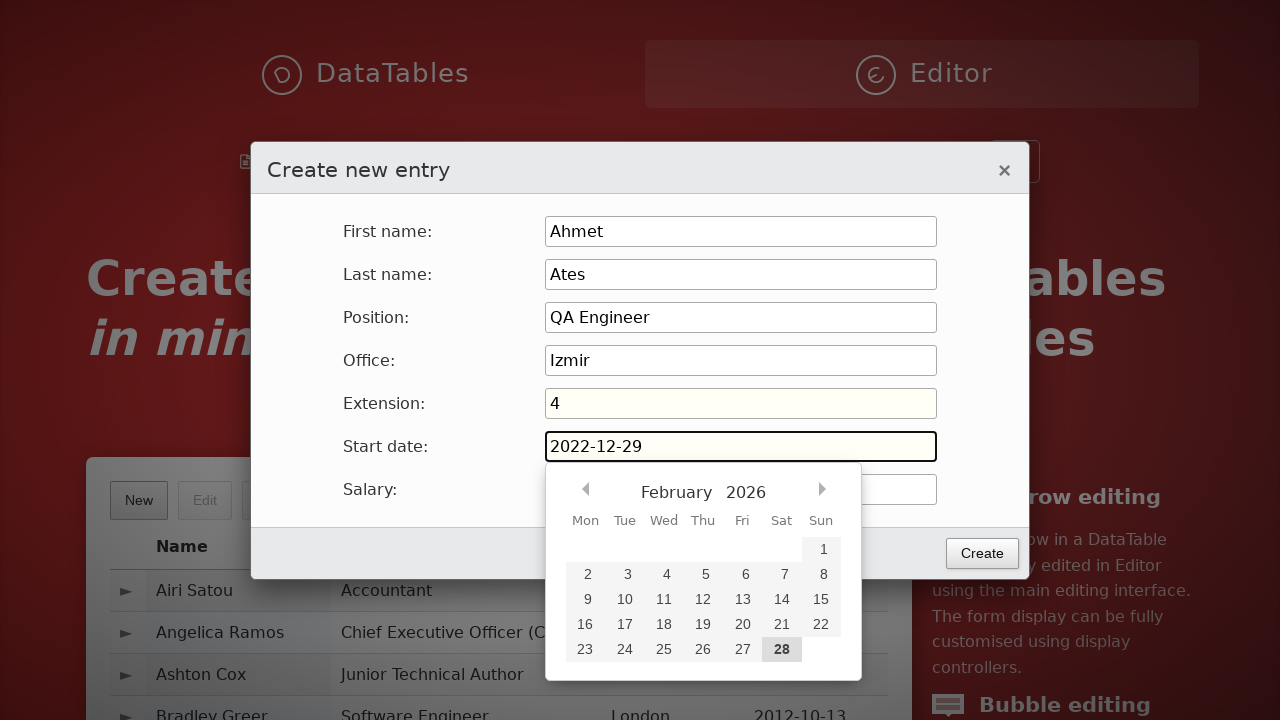

Filled salary field with '10000' on #DTE_Field_salary
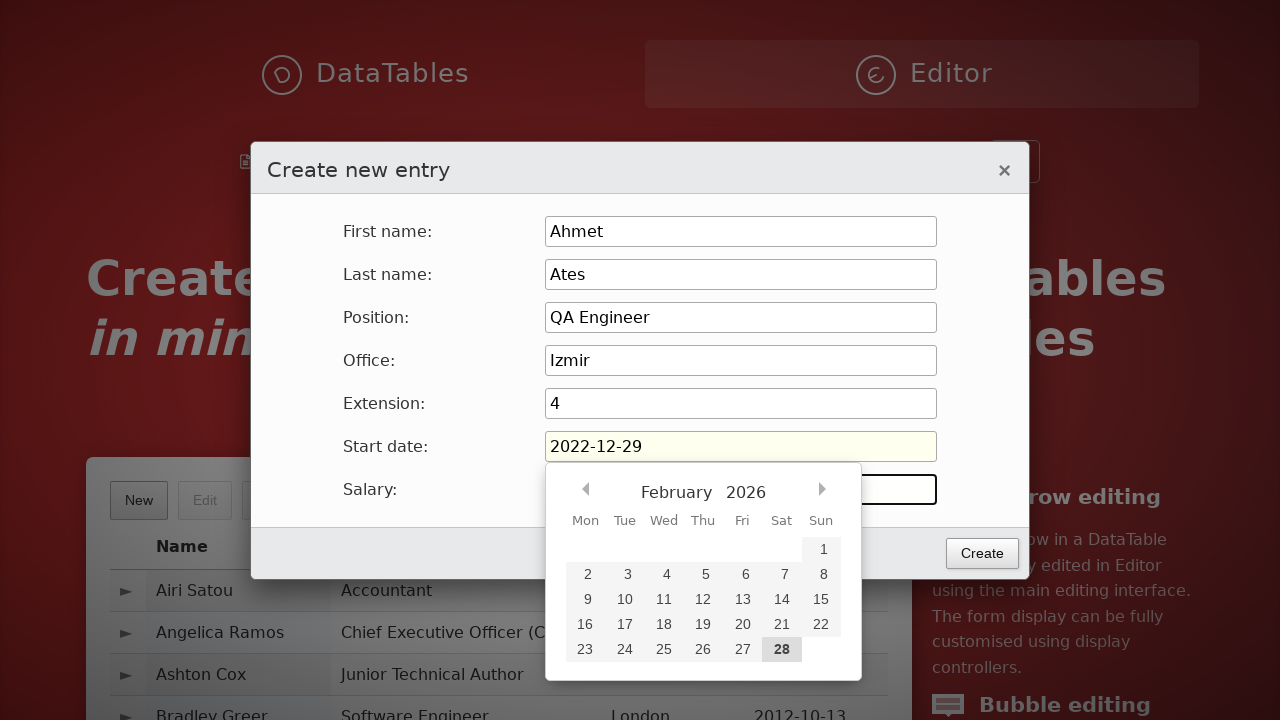

Pressed Enter to submit the form
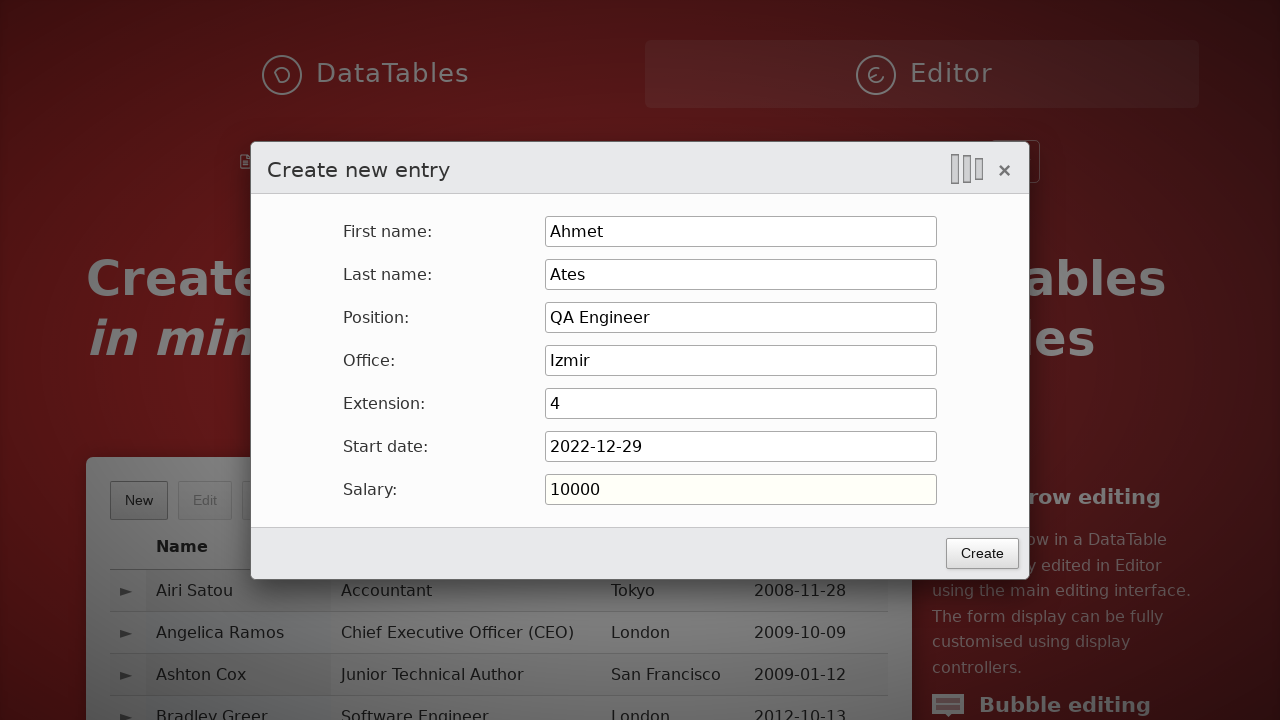

Waited for record creation to complete
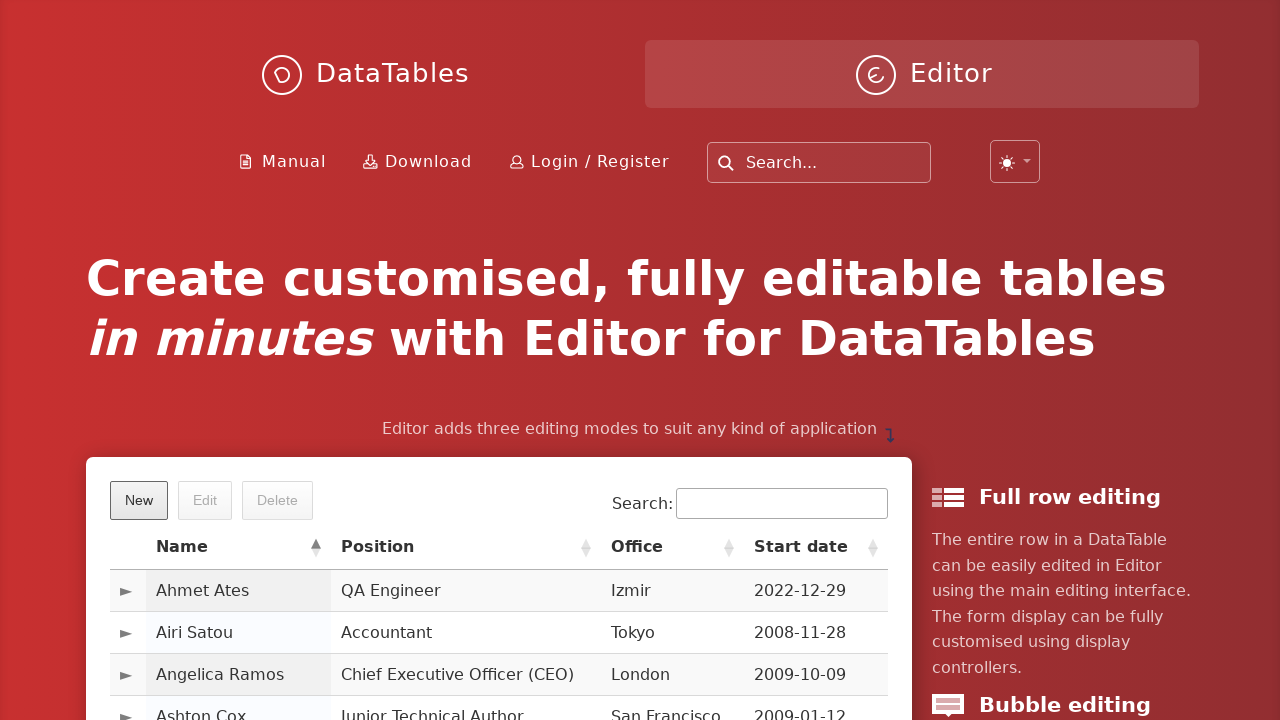

Searched for the newly created user 'Ahmet Ates' on input[type='search']
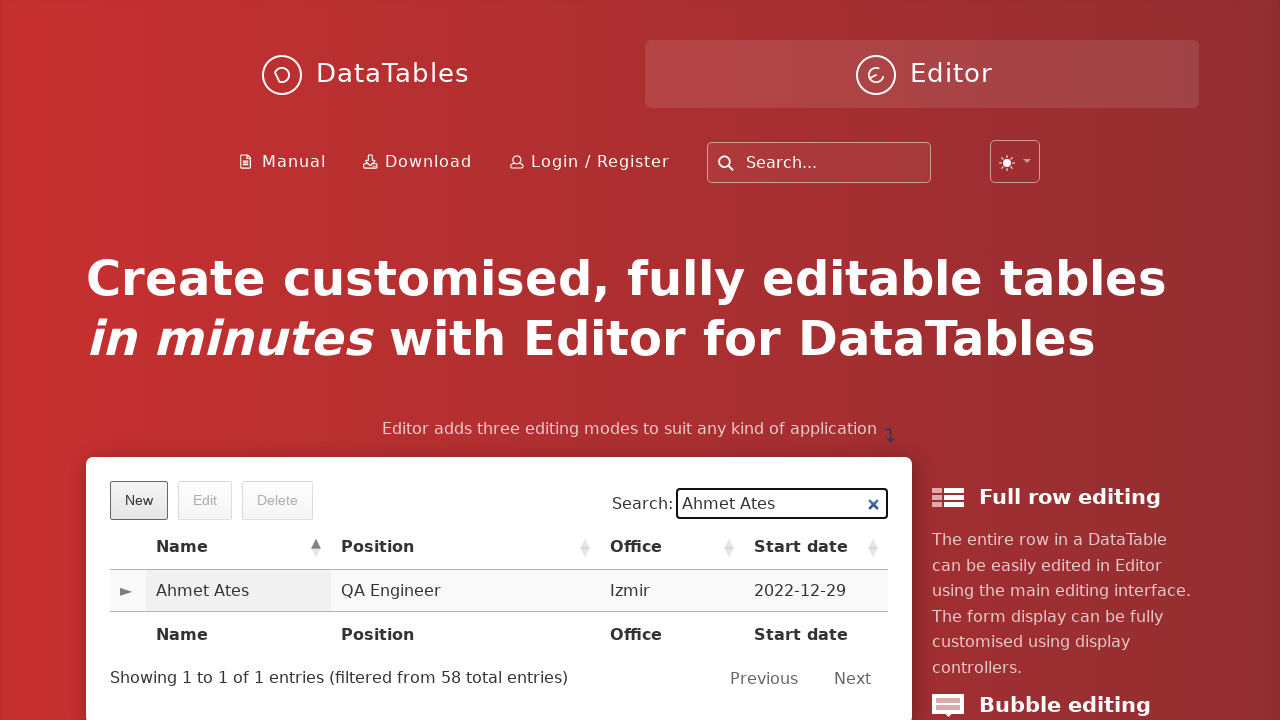

Verified user appears in the table
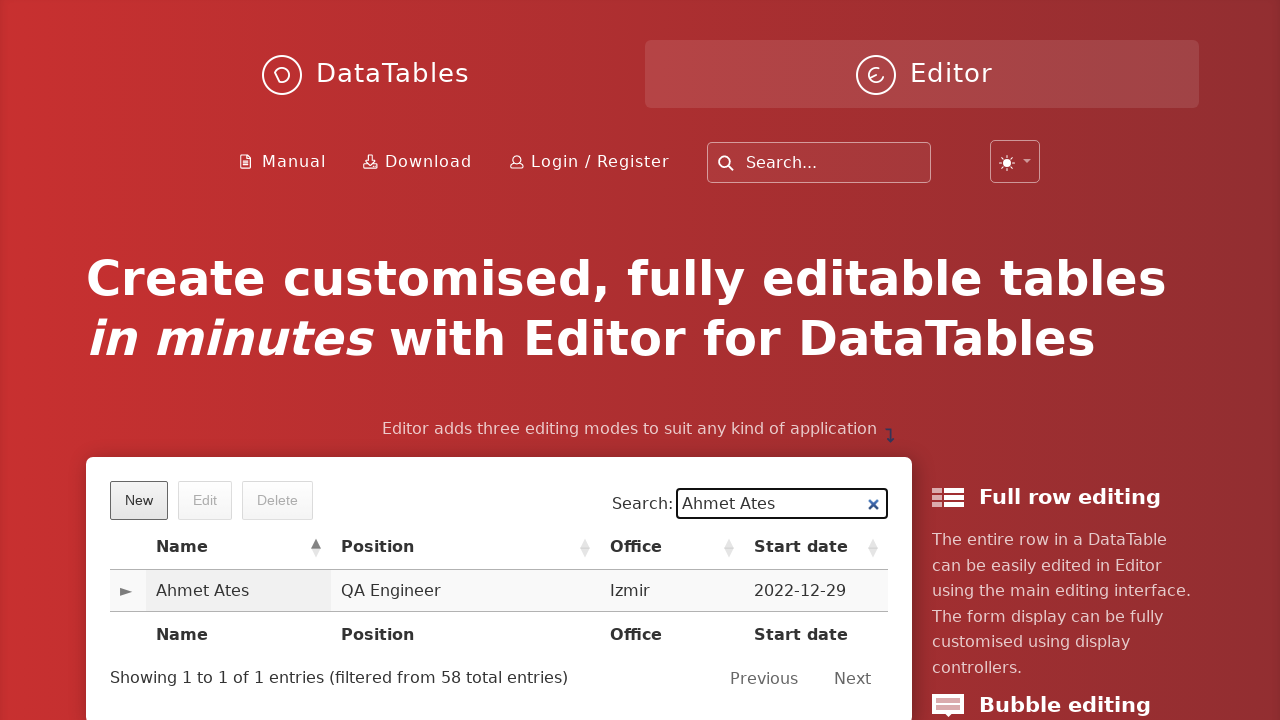

Clicked on the user record row to select it at (499, 591) on xpath=//*[@id='row_58']
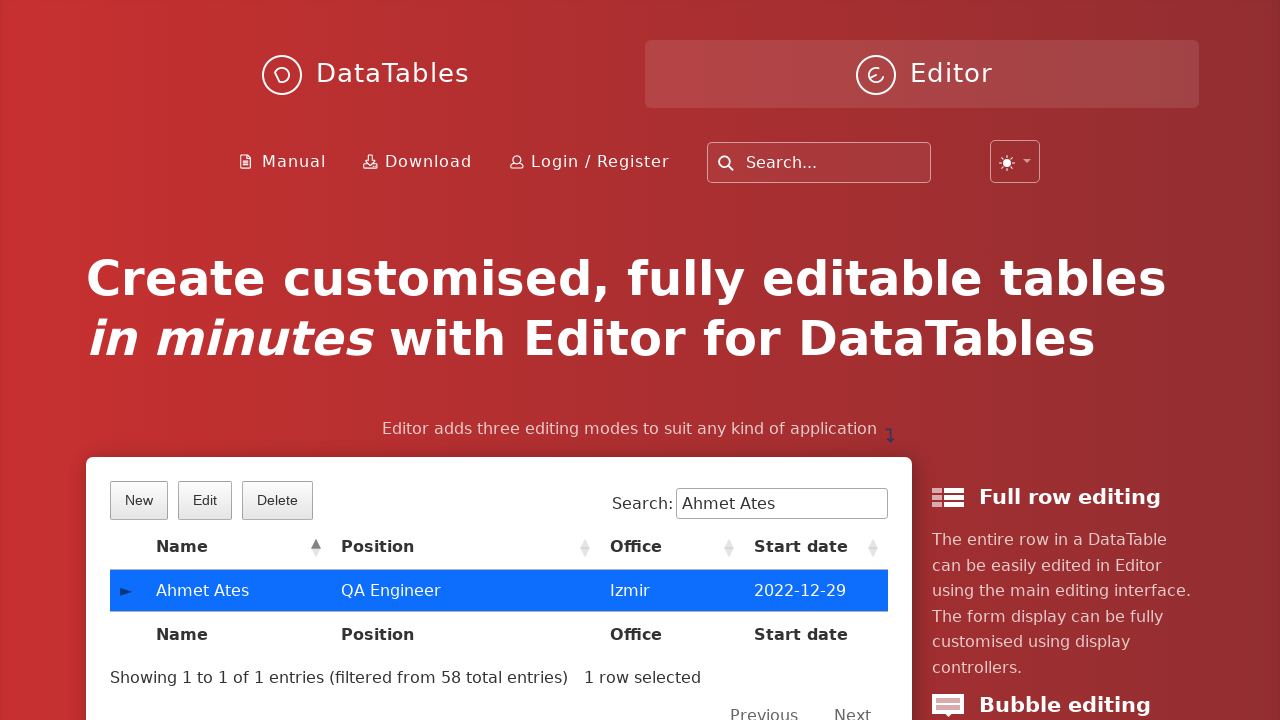

Clicked the 'Delete' button at (277, 500) on xpath=//*[text()='Delete']
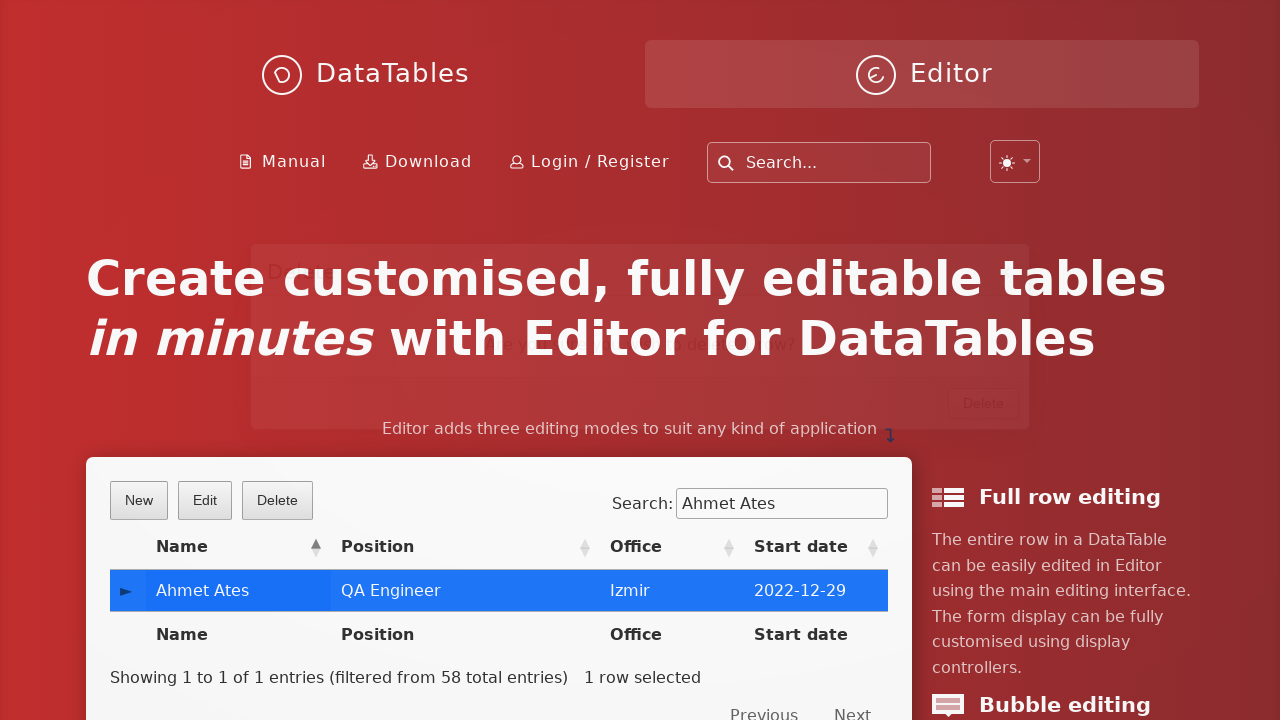

Confirmed deletion by clicking 'Delete' in confirmation dialog at (984, 427) on xpath=//button[text()='Delete']
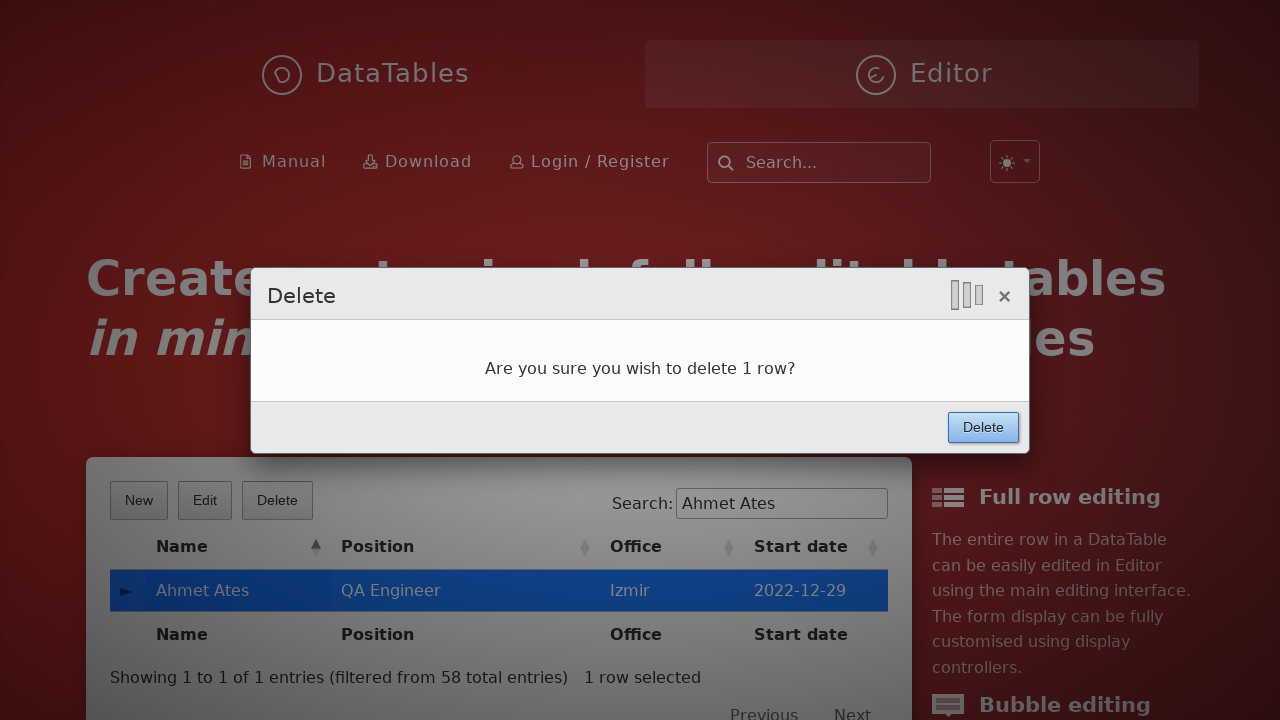

Verified the record was successfully deleted
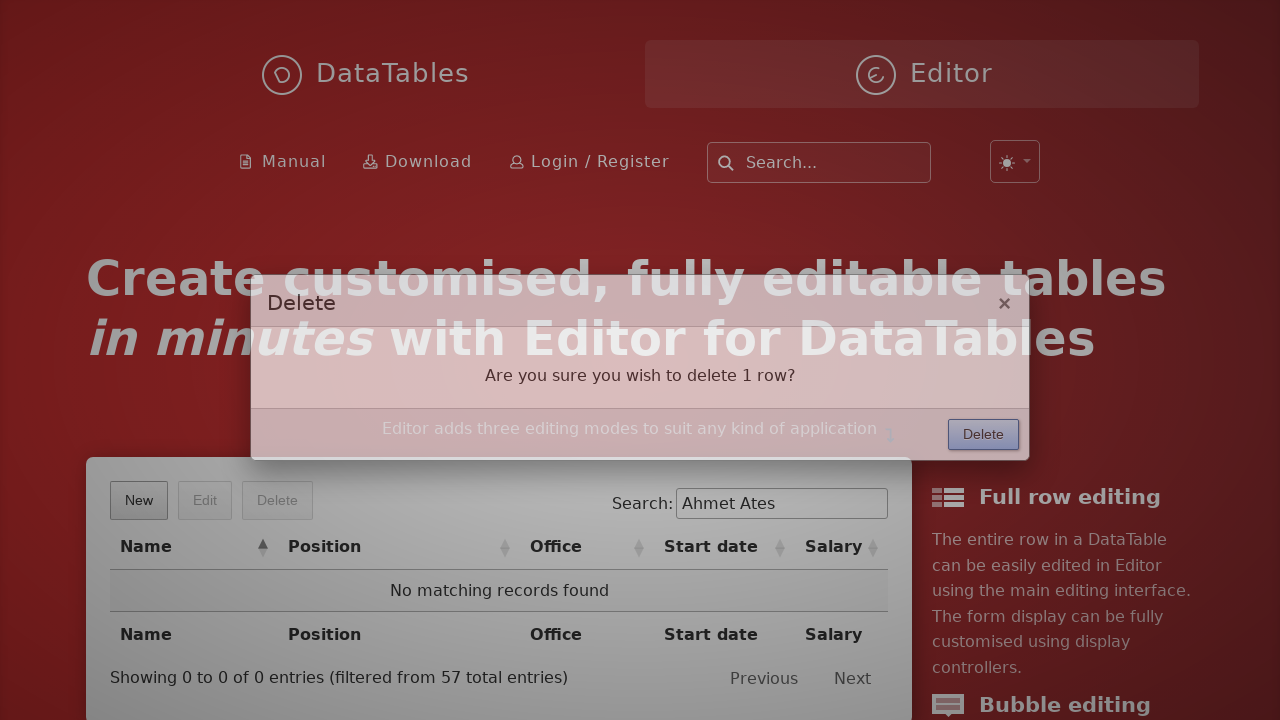

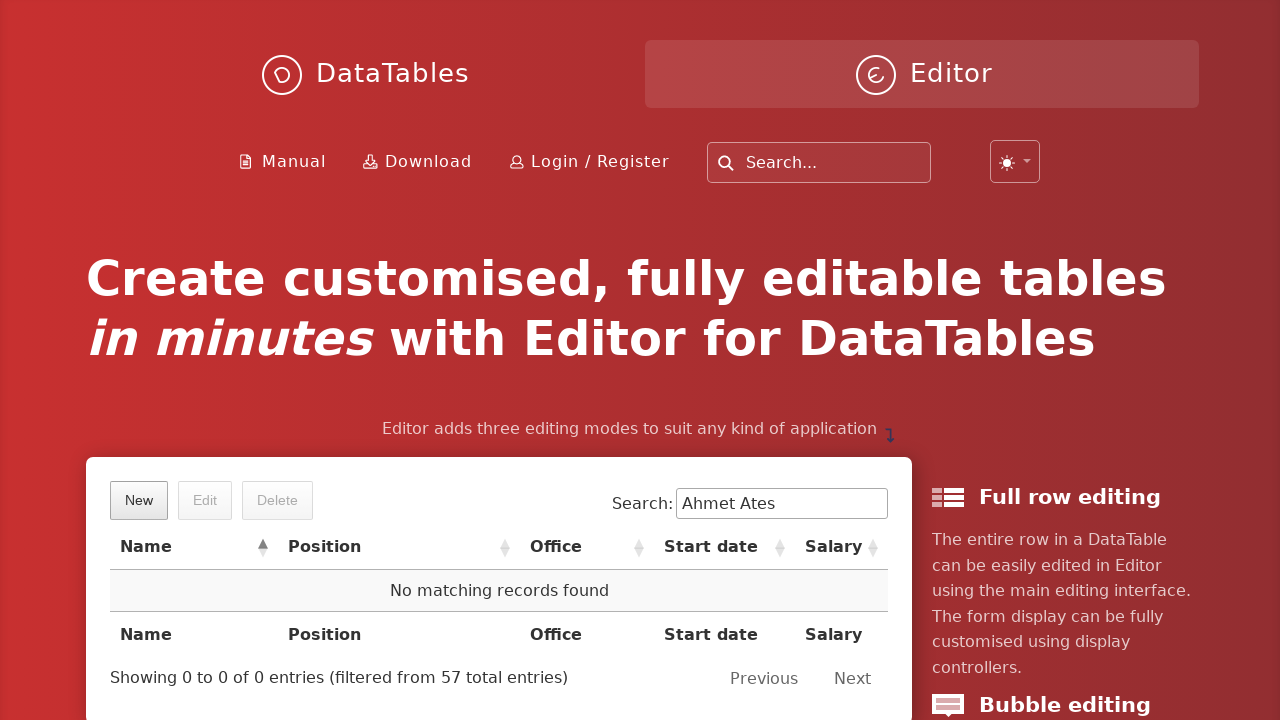